Tests the flight booking flow on BlazeDemo by selecting departure and destination cities, choosing a flight, filling in passenger and payment details, and completing the purchase.

Starting URL: https://blazedemo.com/

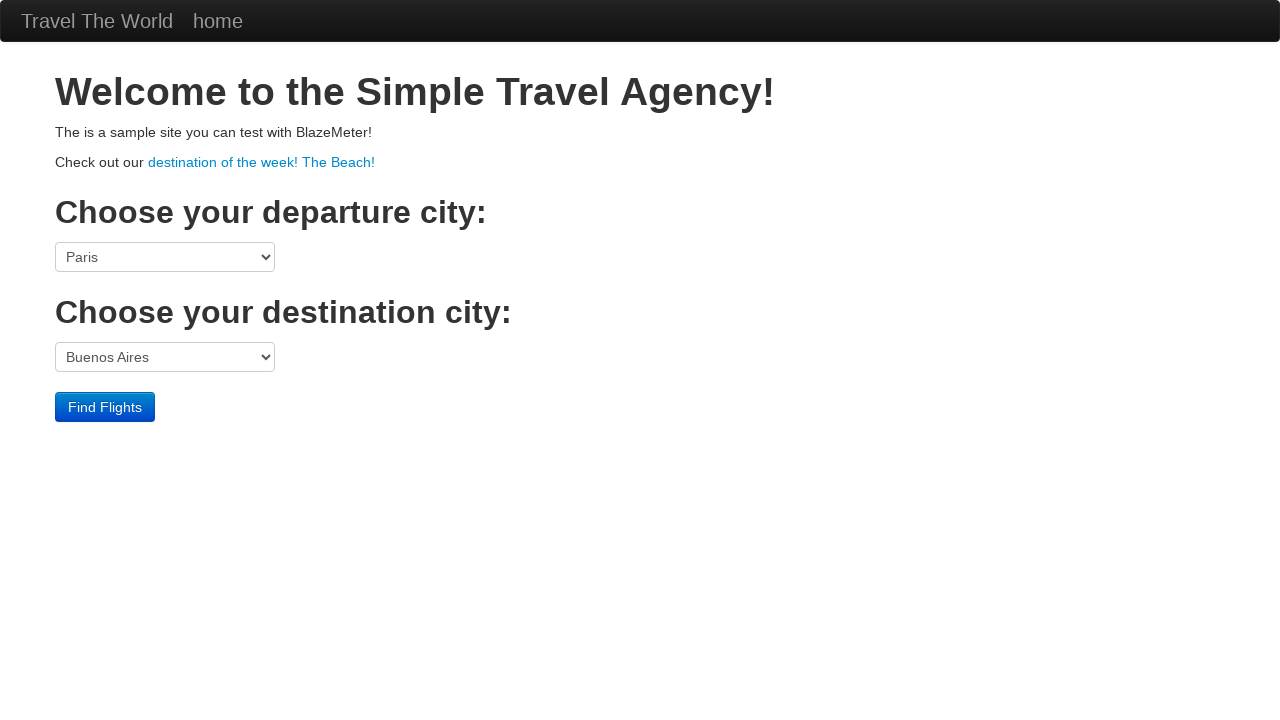

Clicked departure city dropdown at (165, 257) on select[name='fromPort']
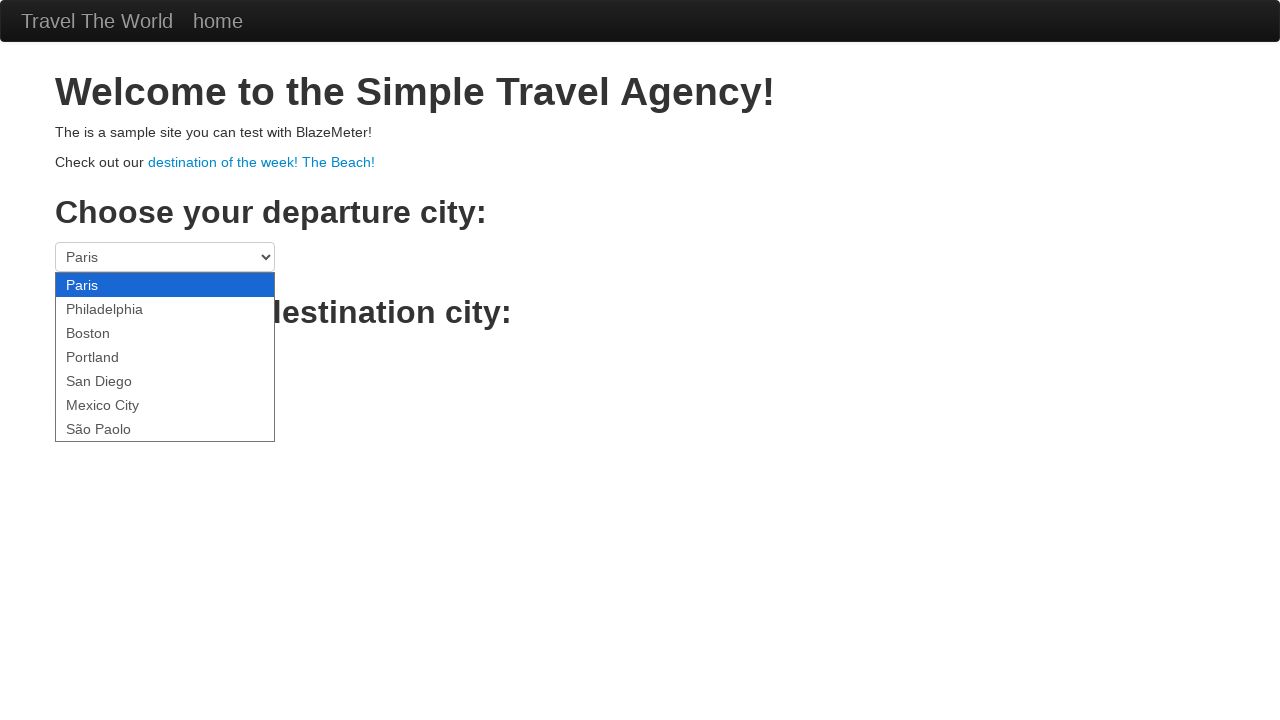

Selected São Paolo as departure city on select[name='fromPort']
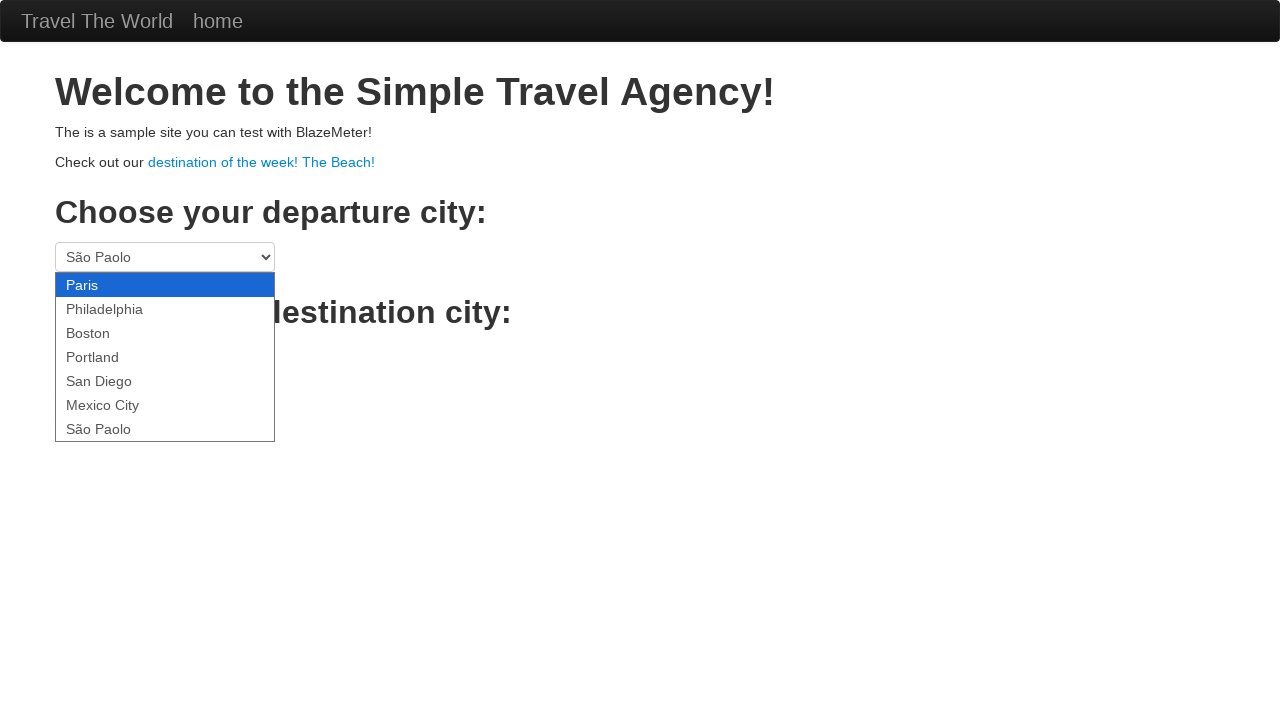

Clicked destination city dropdown at (165, 357) on select[name='toPort']
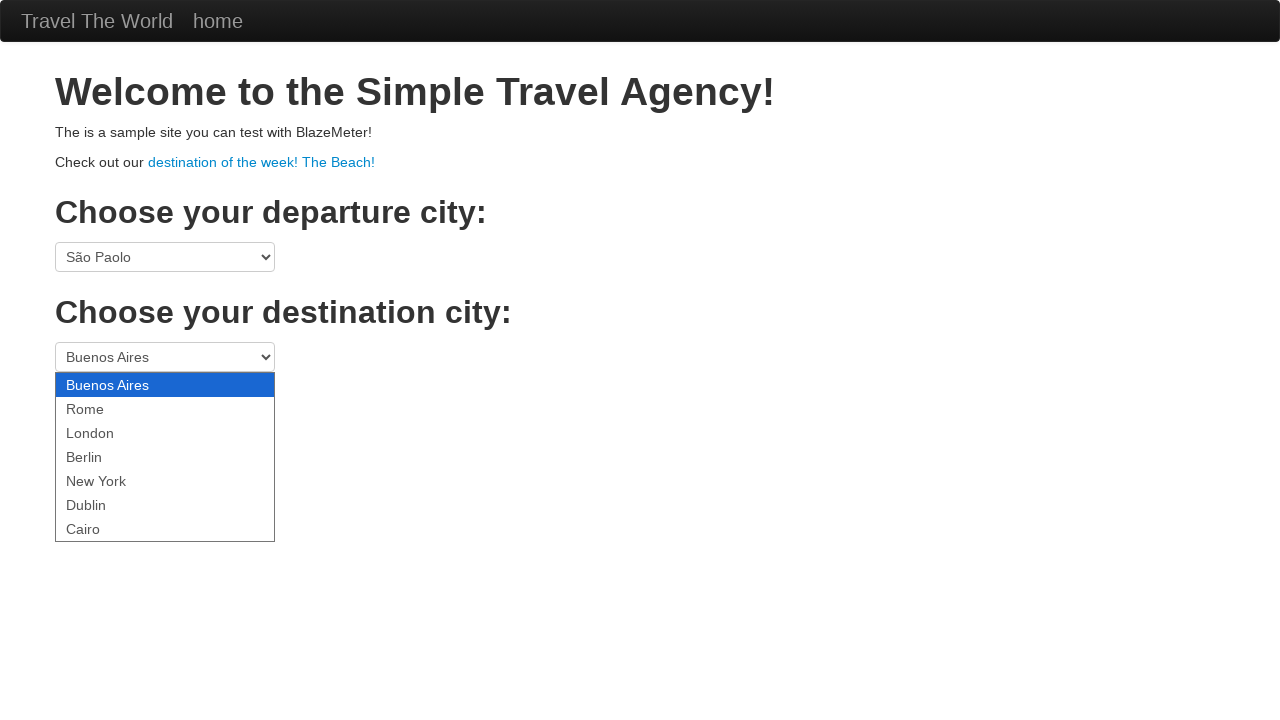

Selected New York as destination city on select[name='toPort']
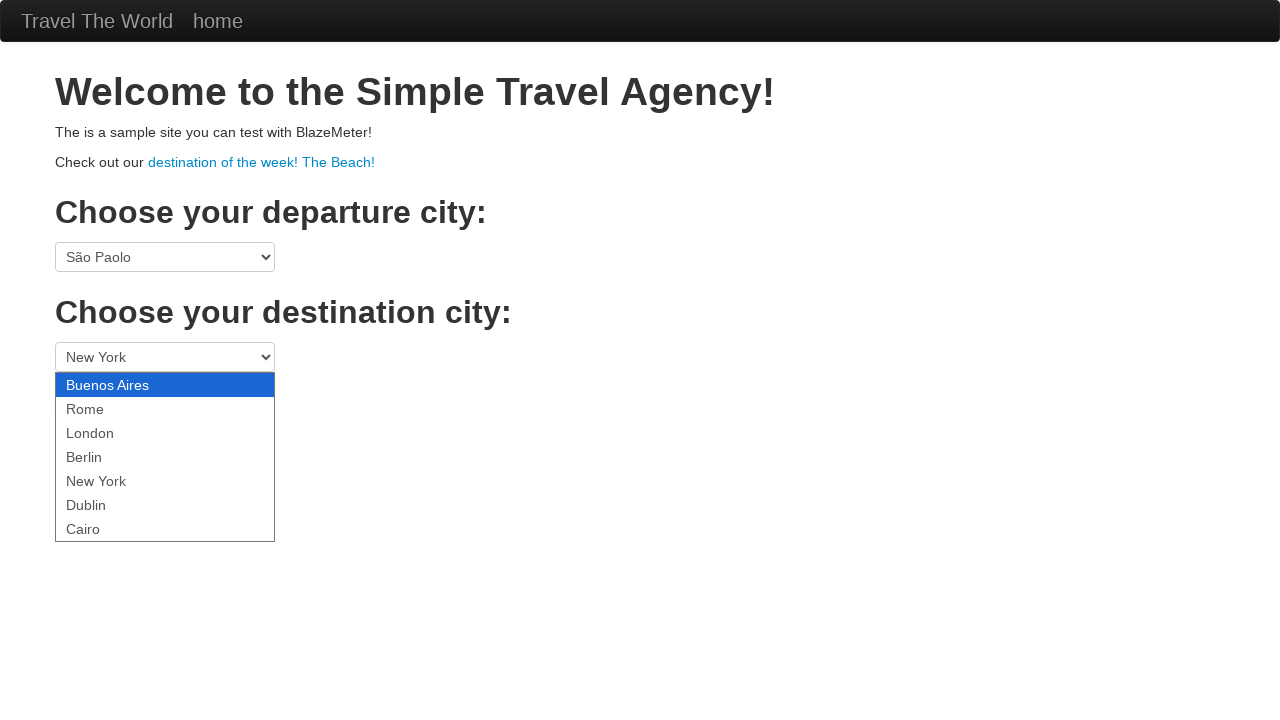

Clicked Find Flights button at (105, 407) on .btn-primary
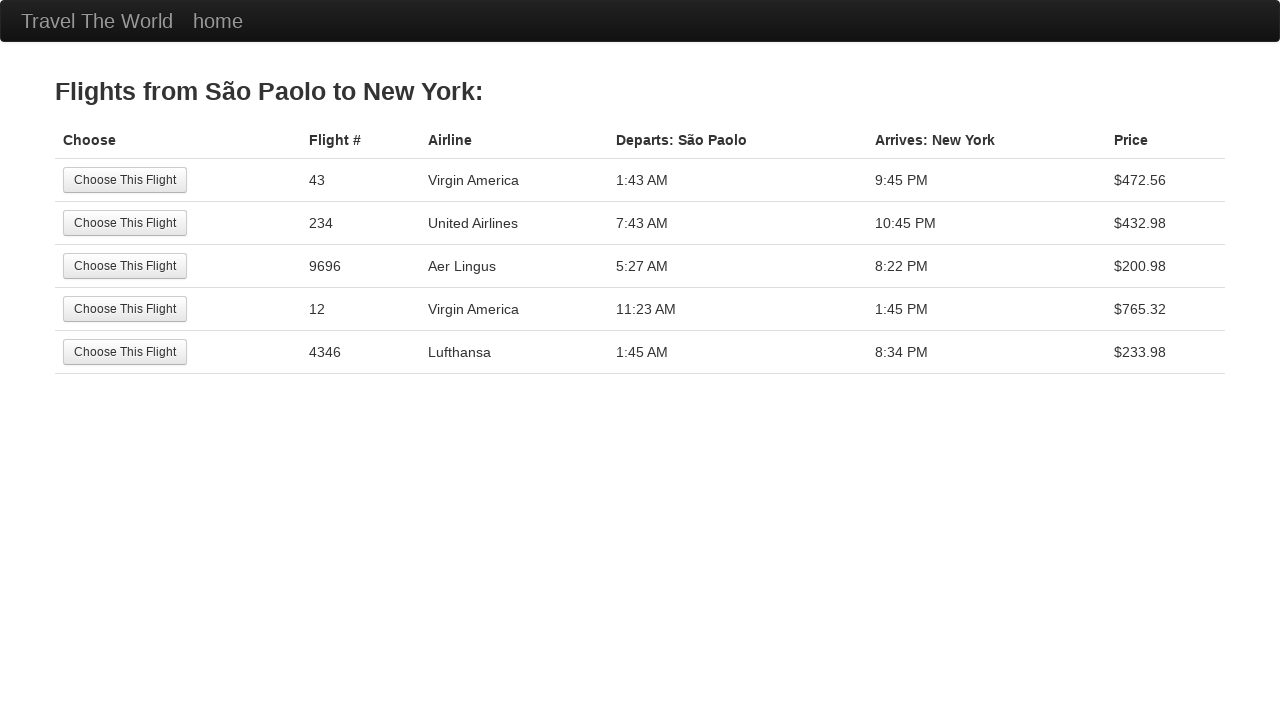

Flight results loaded and displayed
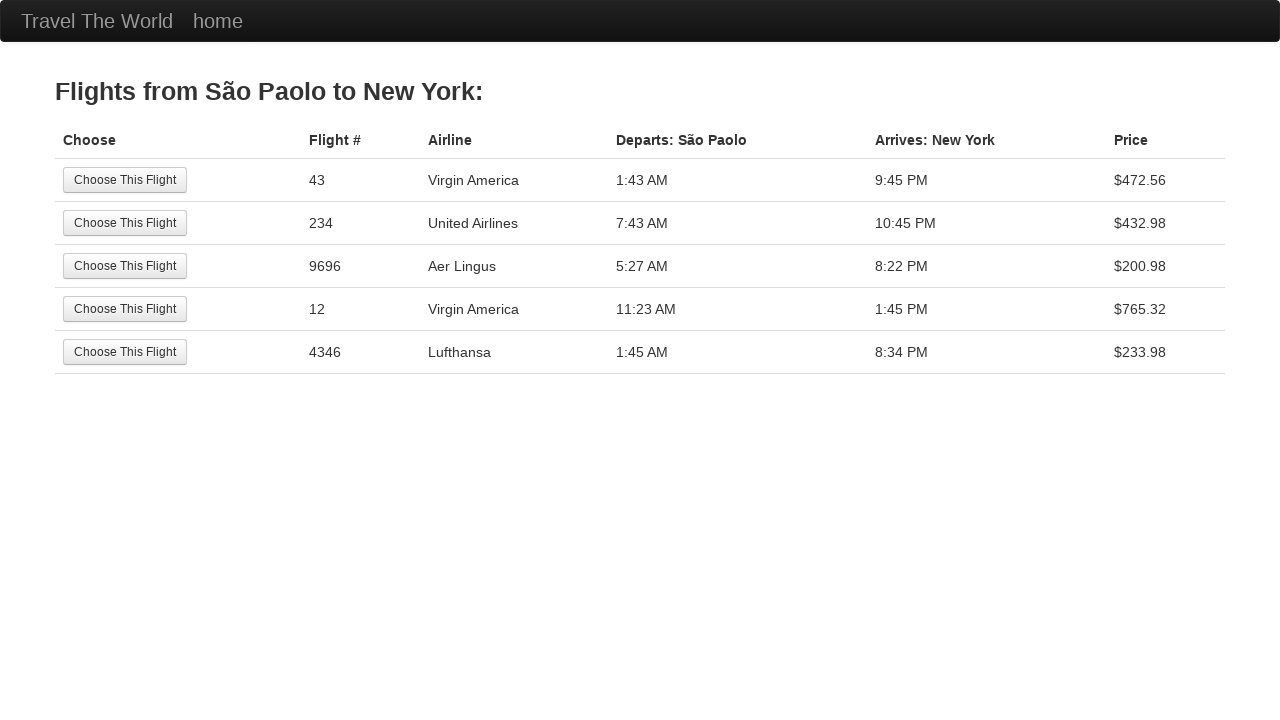

Selected the first flight from results at (125, 180) on tr:nth-child(1) .btn
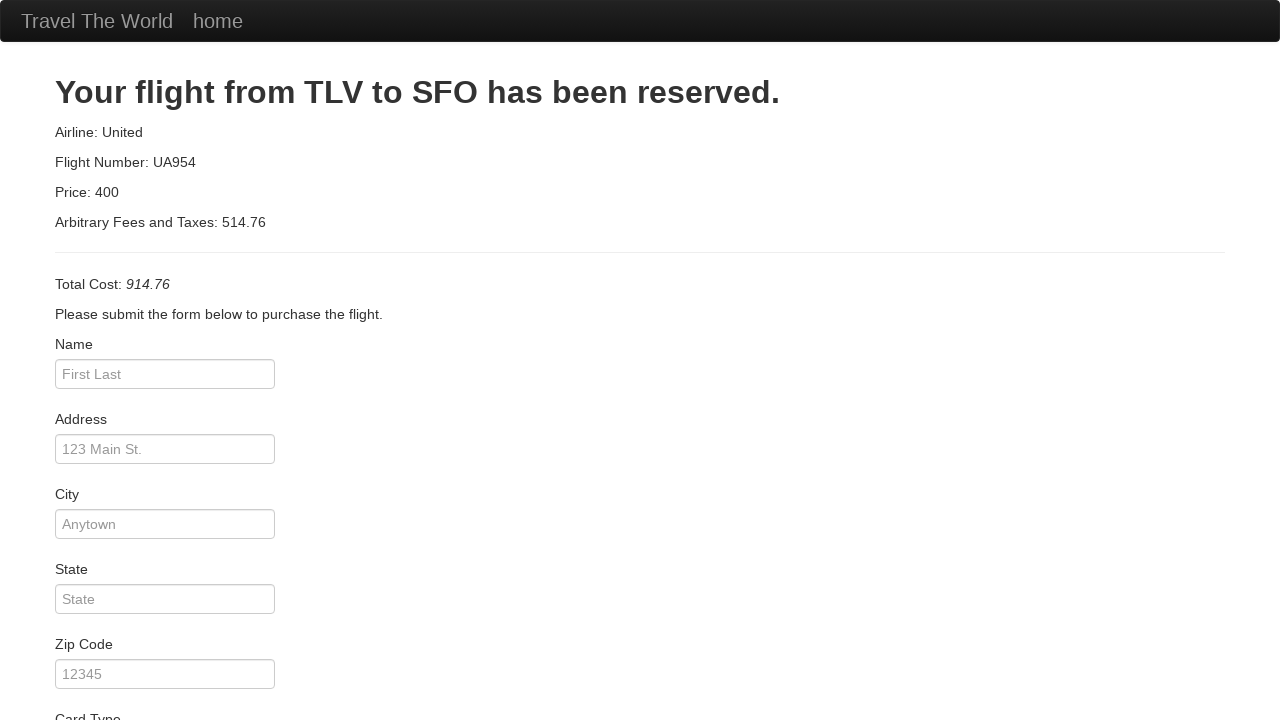

Clicked passenger name field at (165, 374) on #inputName
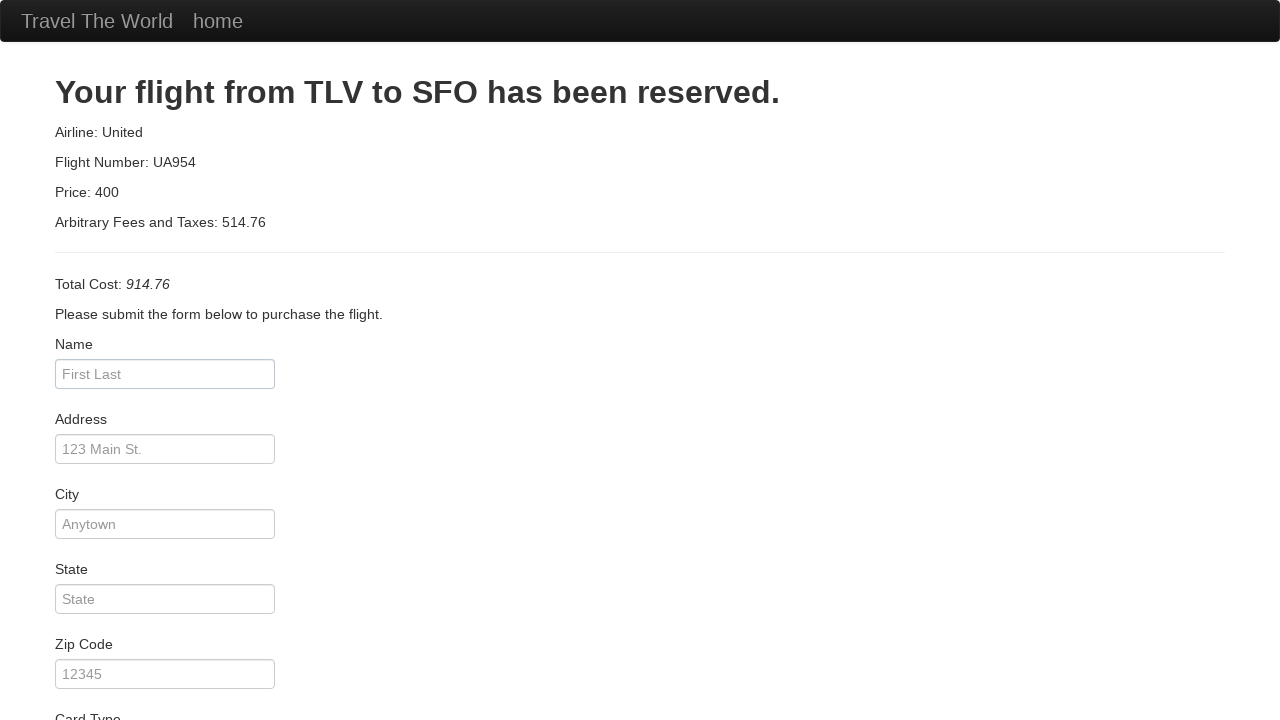

Filled passenger name with 'Juca' on #inputName
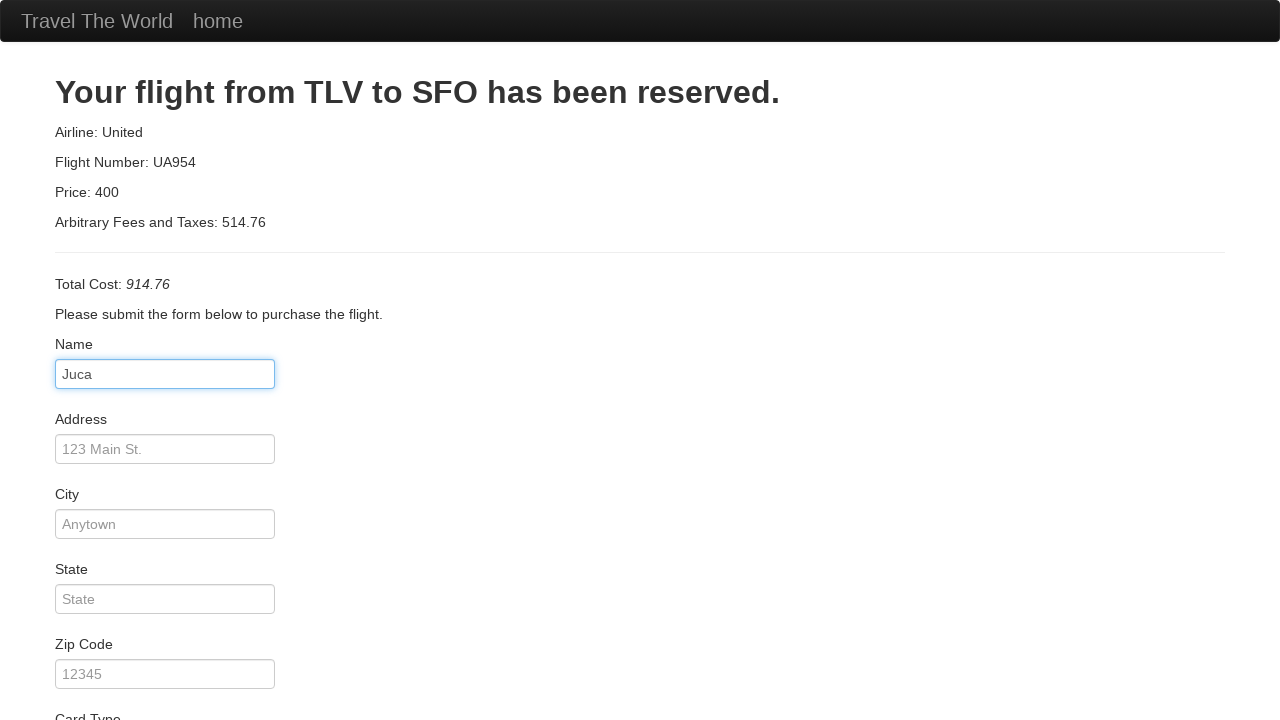

Clicked address field at (165, 449) on #address
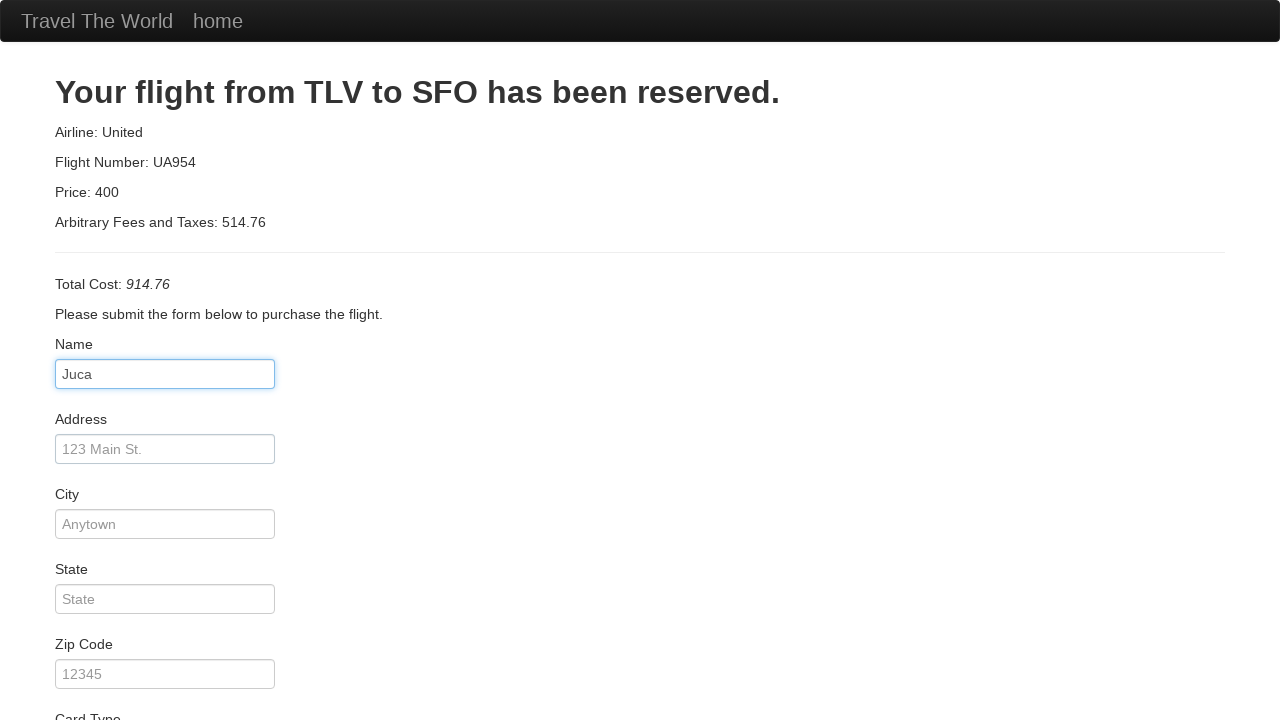

Clicked card type dropdown at (165, 360) on #cardType
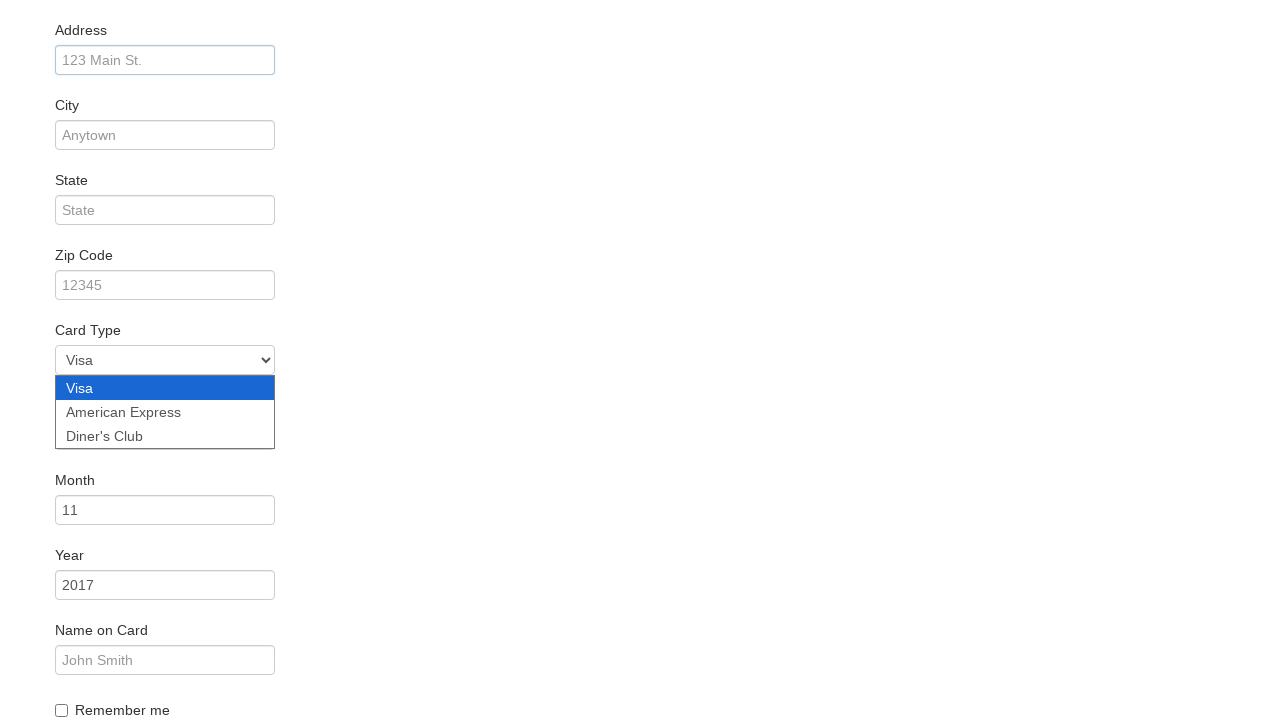

Selected American Express as card type on #cardType
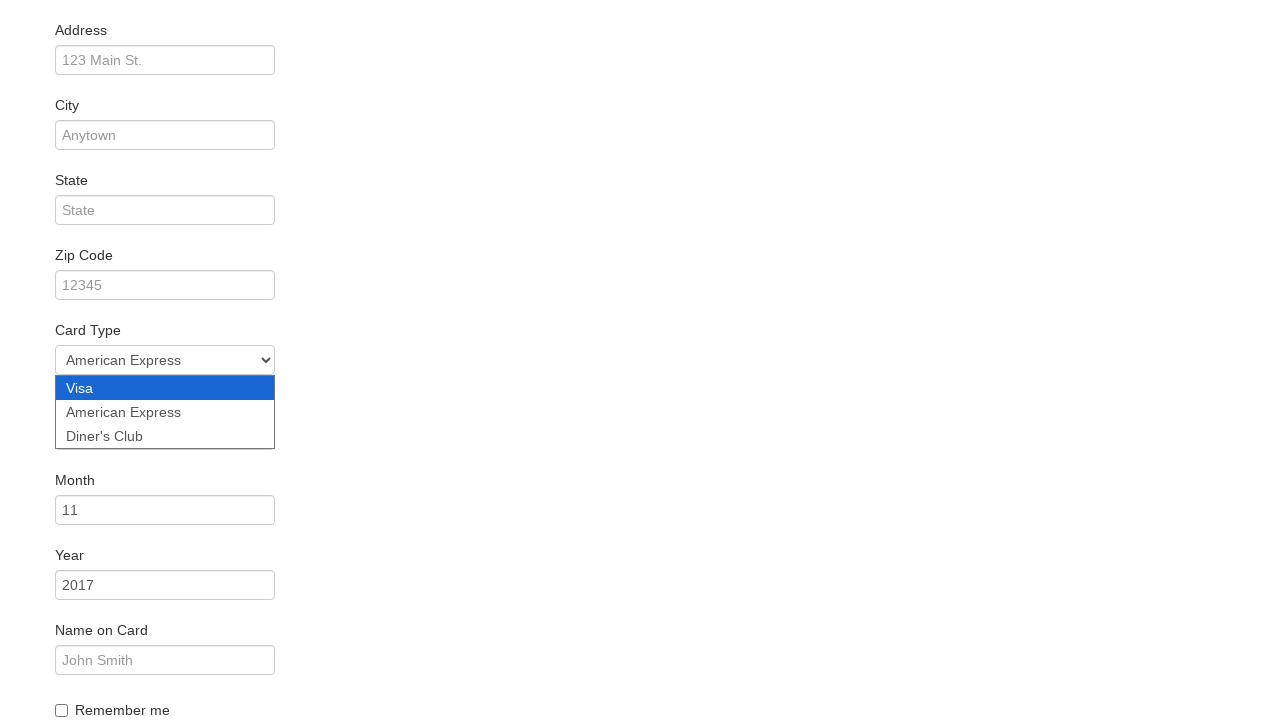

Checked remember me checkbox at (62, 710) on #rememberMe
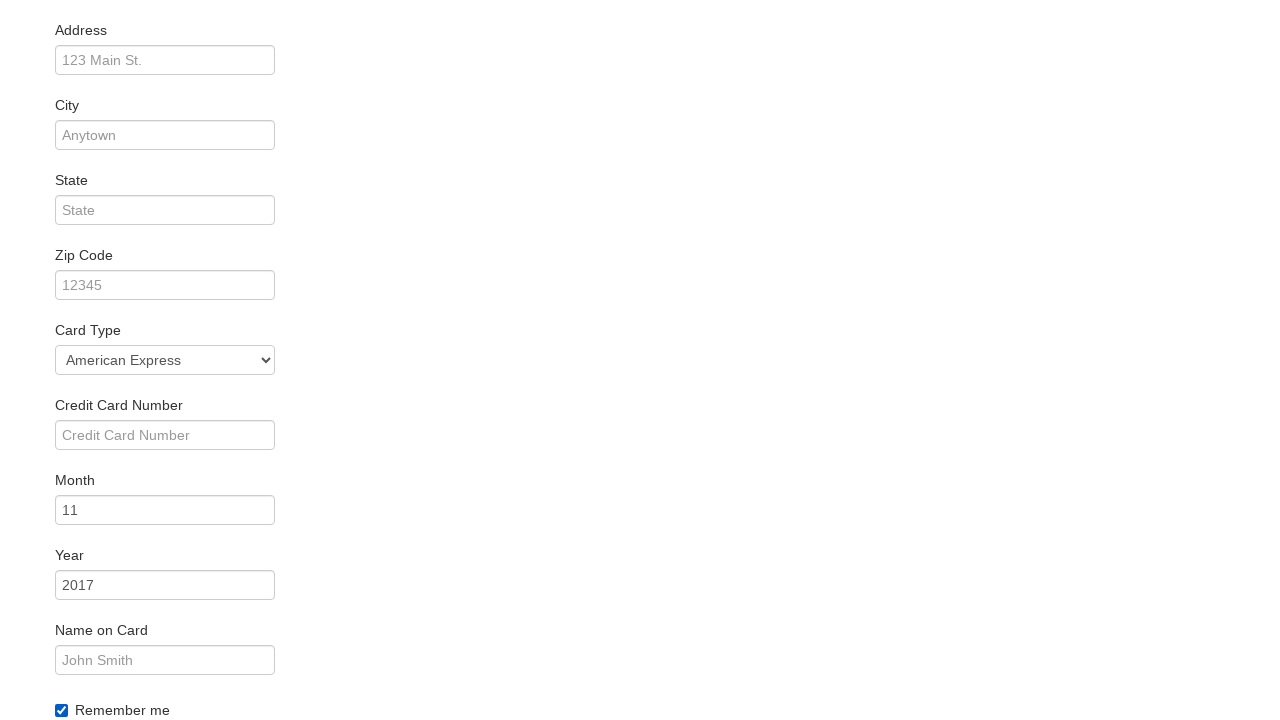

Clicked purchase button to complete flight booking at (118, 685) on .btn-primary
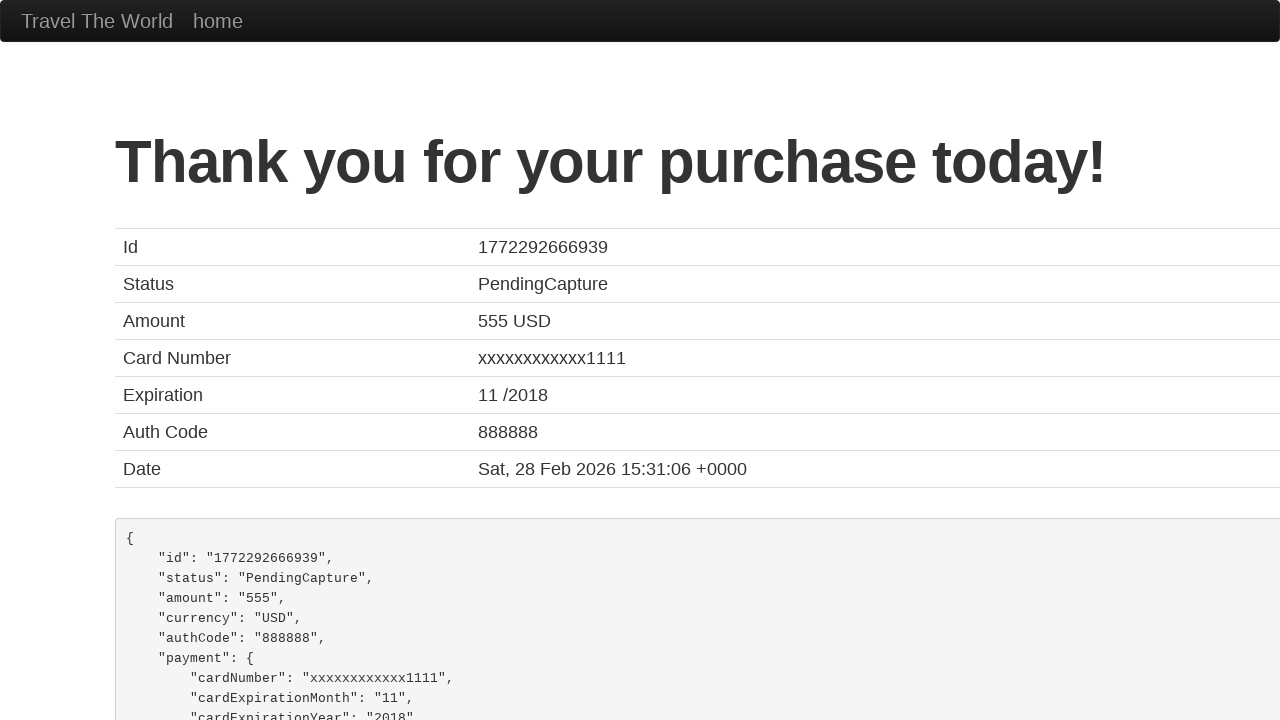

Confirmation page loaded successfully
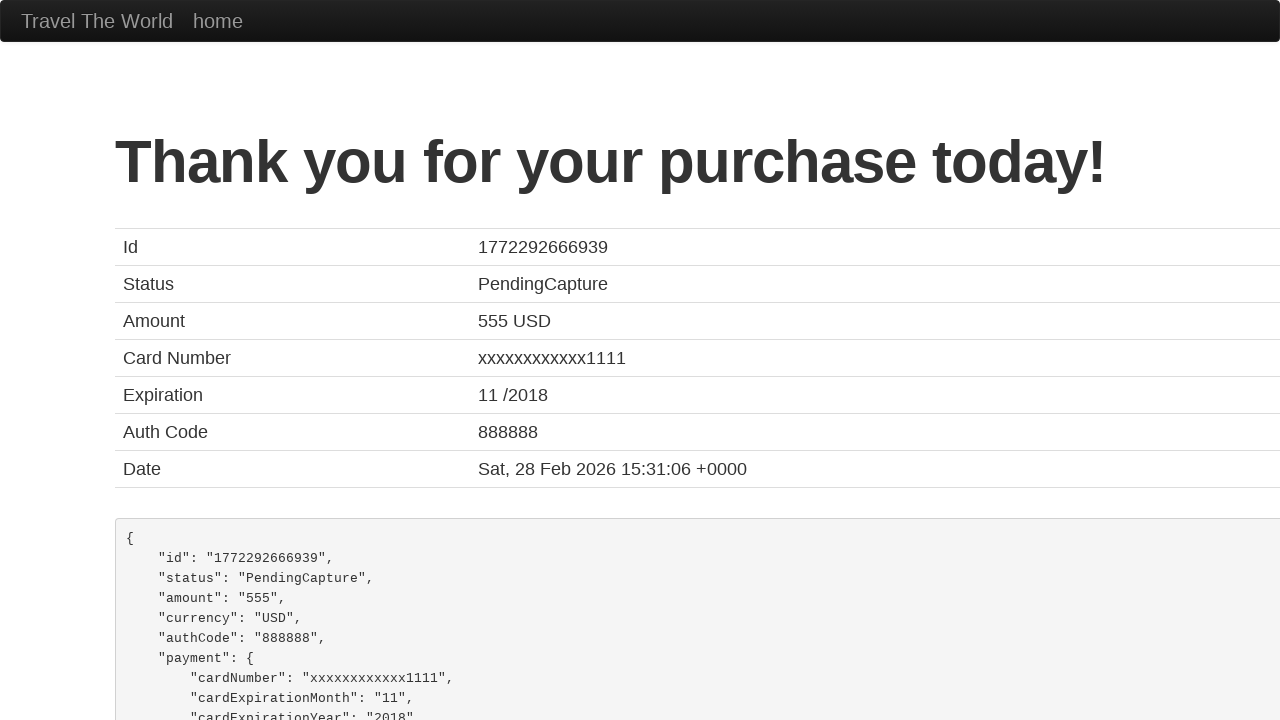

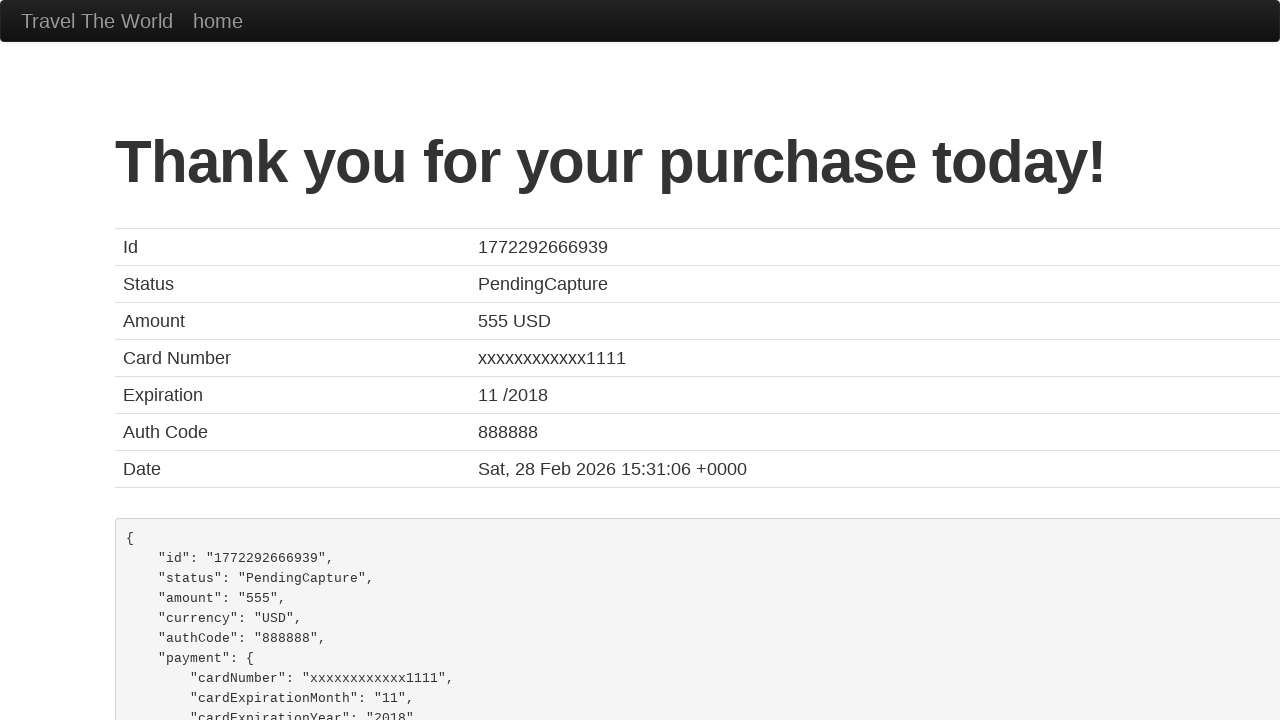